Tests that toggle all checkbox updates state when individual items are completed or cleared

Starting URL: https://demo.playwright.dev/todomvc

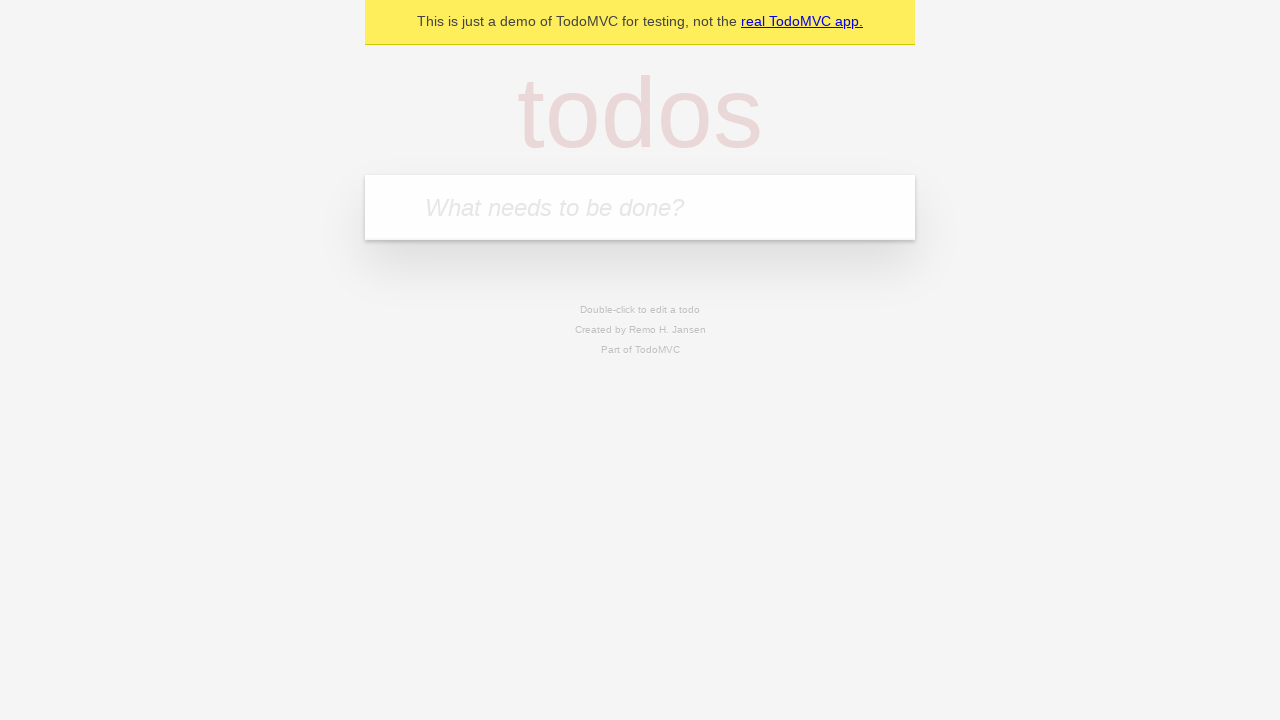

Filled todo input with 'buy some cheese' on internal:attr=[placeholder="What needs to be done?"i]
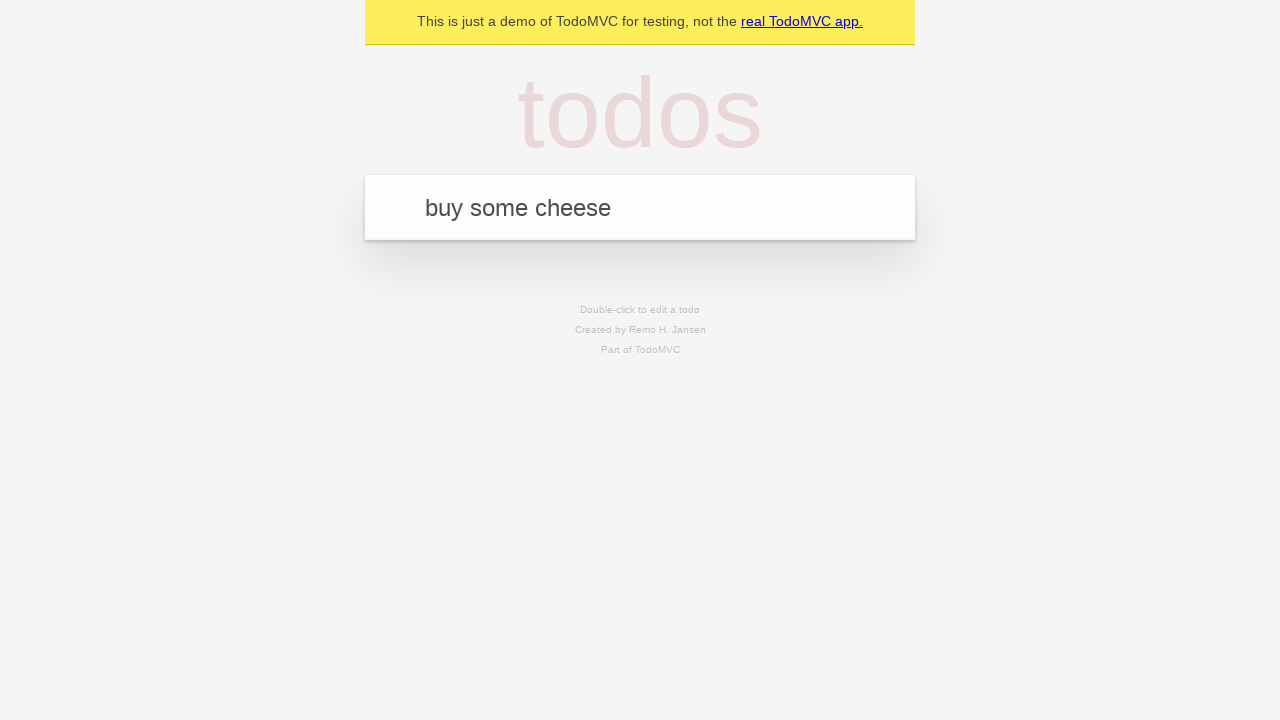

Pressed Enter to create first todo on internal:attr=[placeholder="What needs to be done?"i]
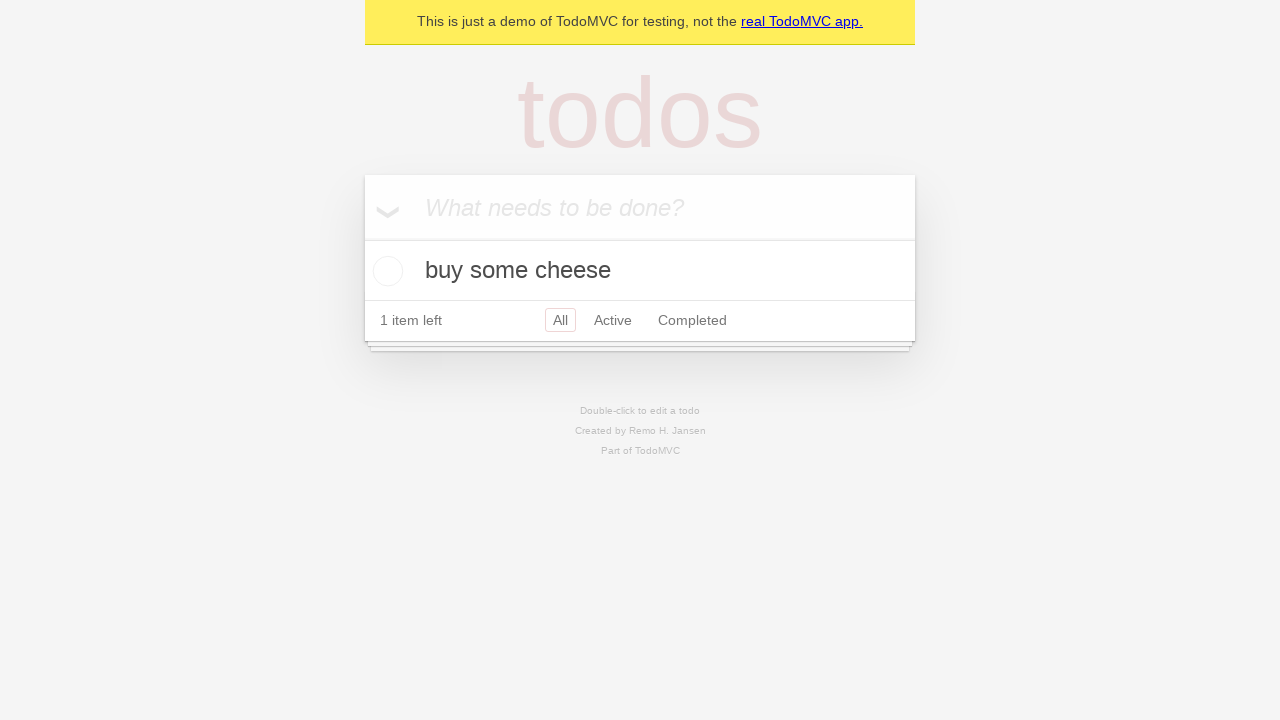

Filled todo input with 'feed the cat' on internal:attr=[placeholder="What needs to be done?"i]
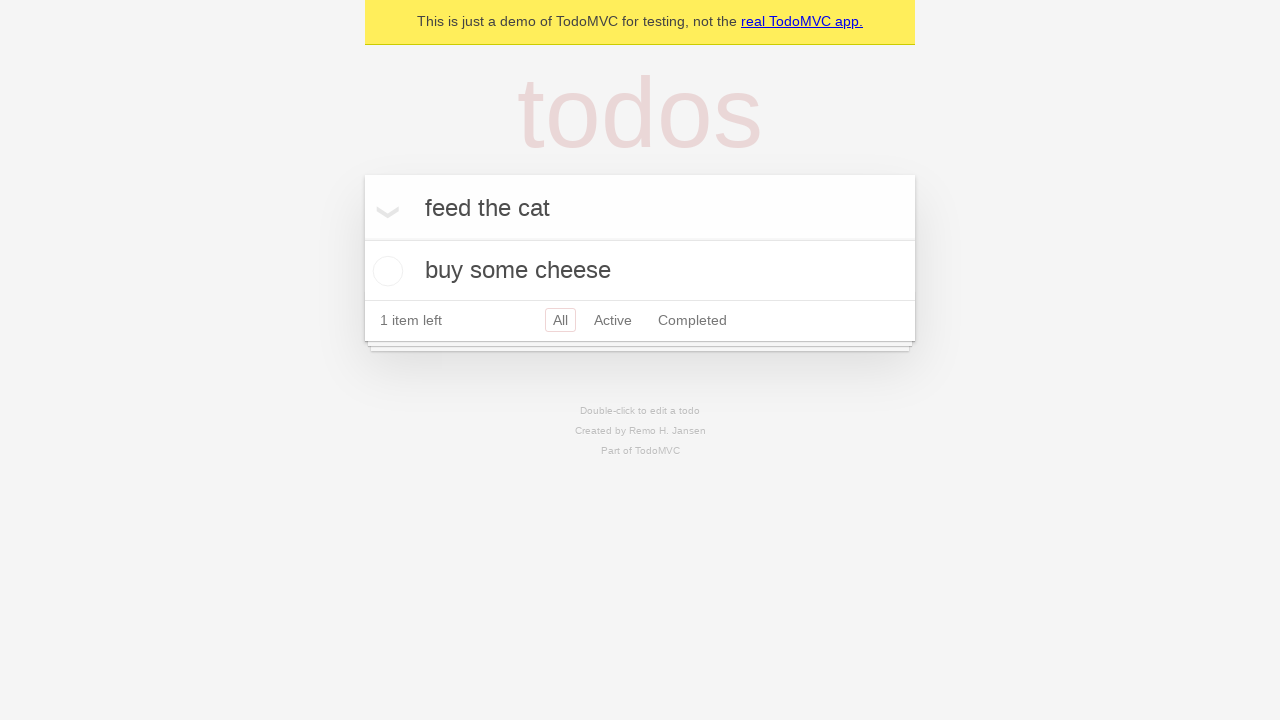

Pressed Enter to create second todo on internal:attr=[placeholder="What needs to be done?"i]
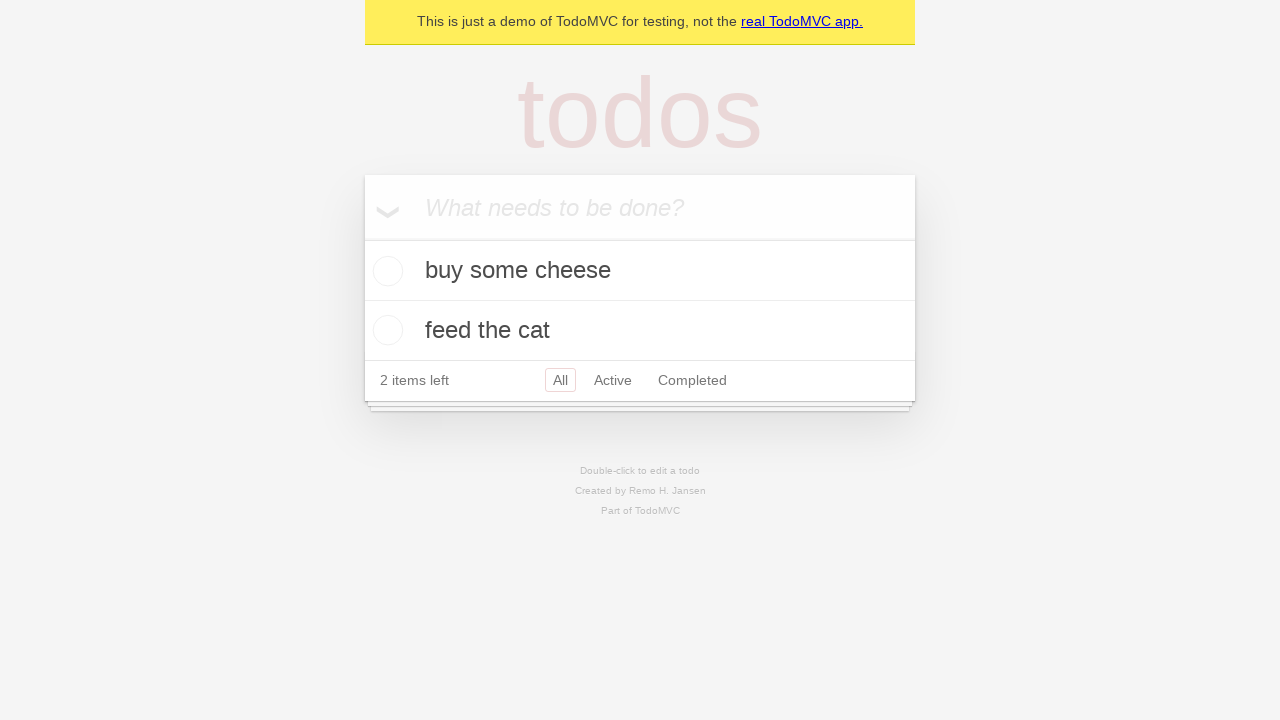

Filled todo input with 'book a doctors appointment' on internal:attr=[placeholder="What needs to be done?"i]
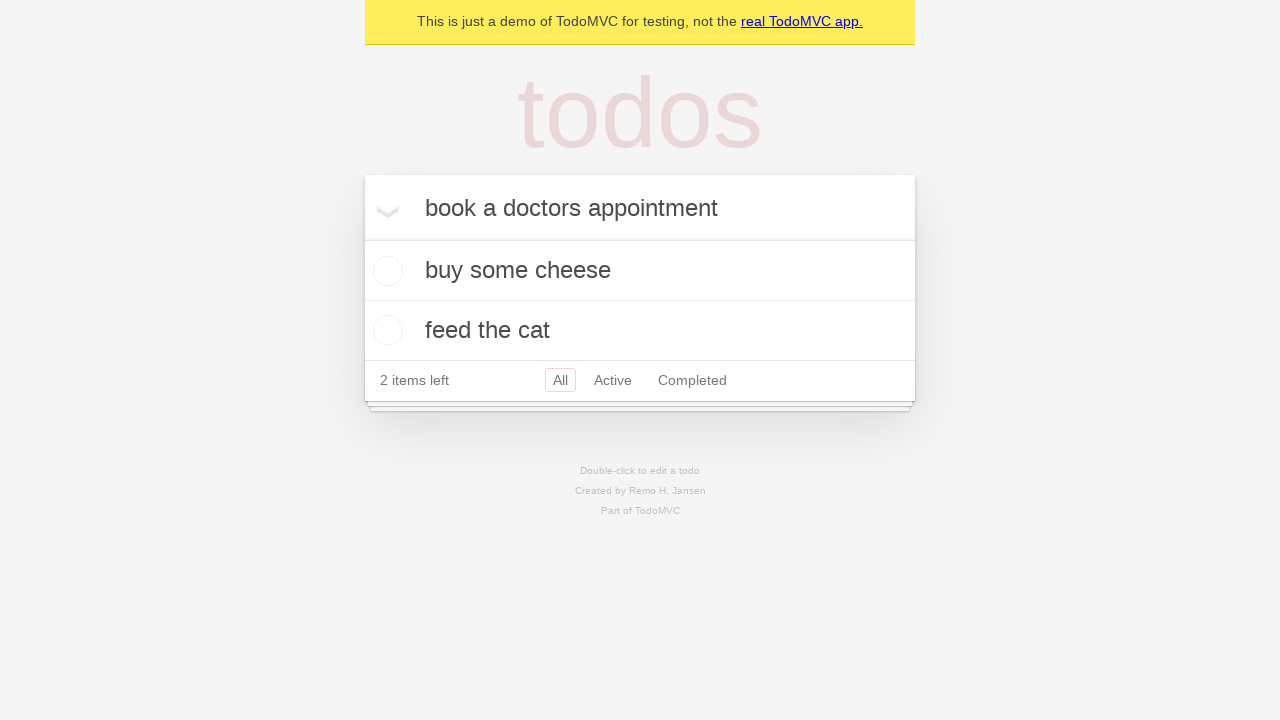

Pressed Enter to create third todo on internal:attr=[placeholder="What needs to be done?"i]
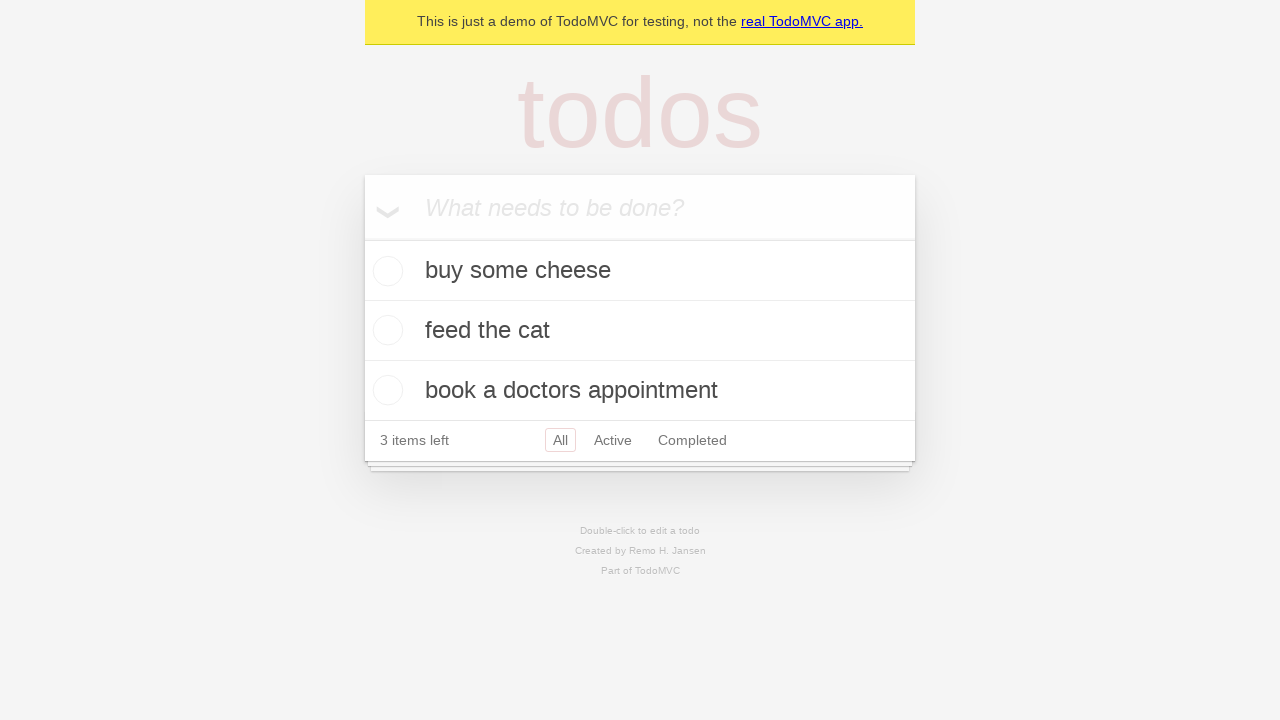

Checked 'Mark all as complete' toggle checkbox at (362, 238) on internal:label="Mark all as complete"i
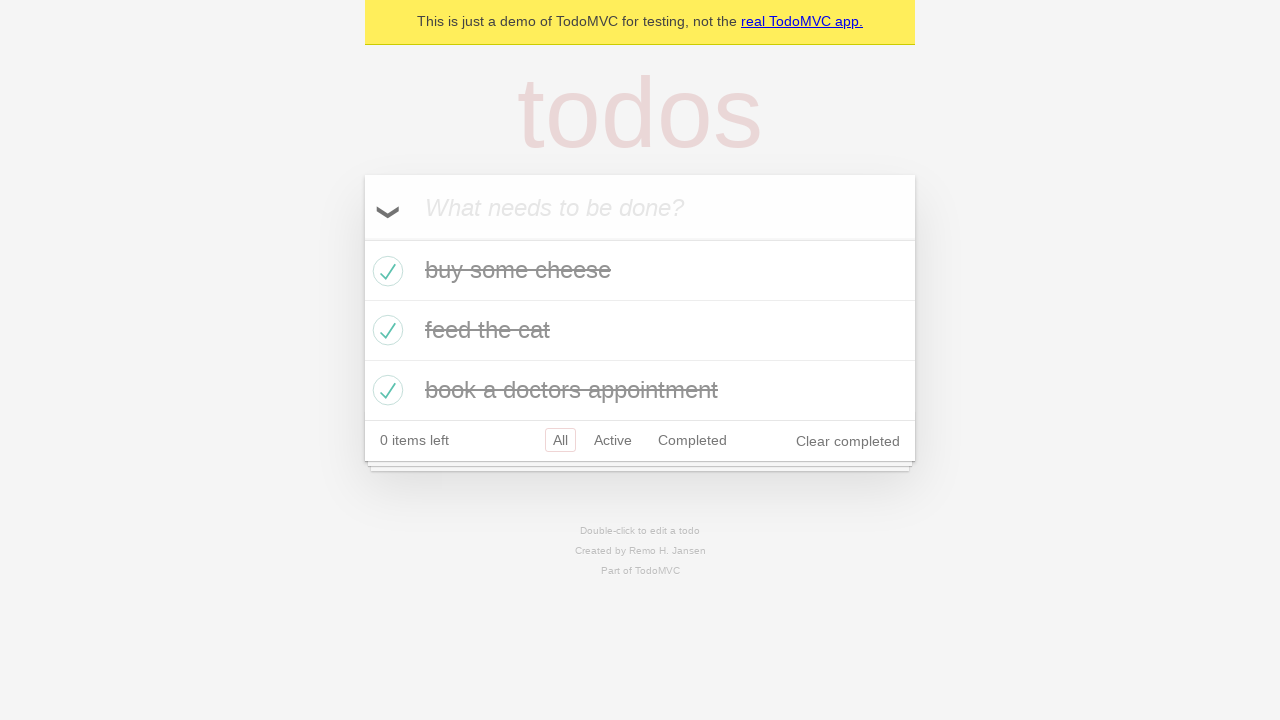

Unchecked the first todo item at (385, 271) on internal:testid=[data-testid="todo-item"s] >> nth=0 >> internal:role=checkbox
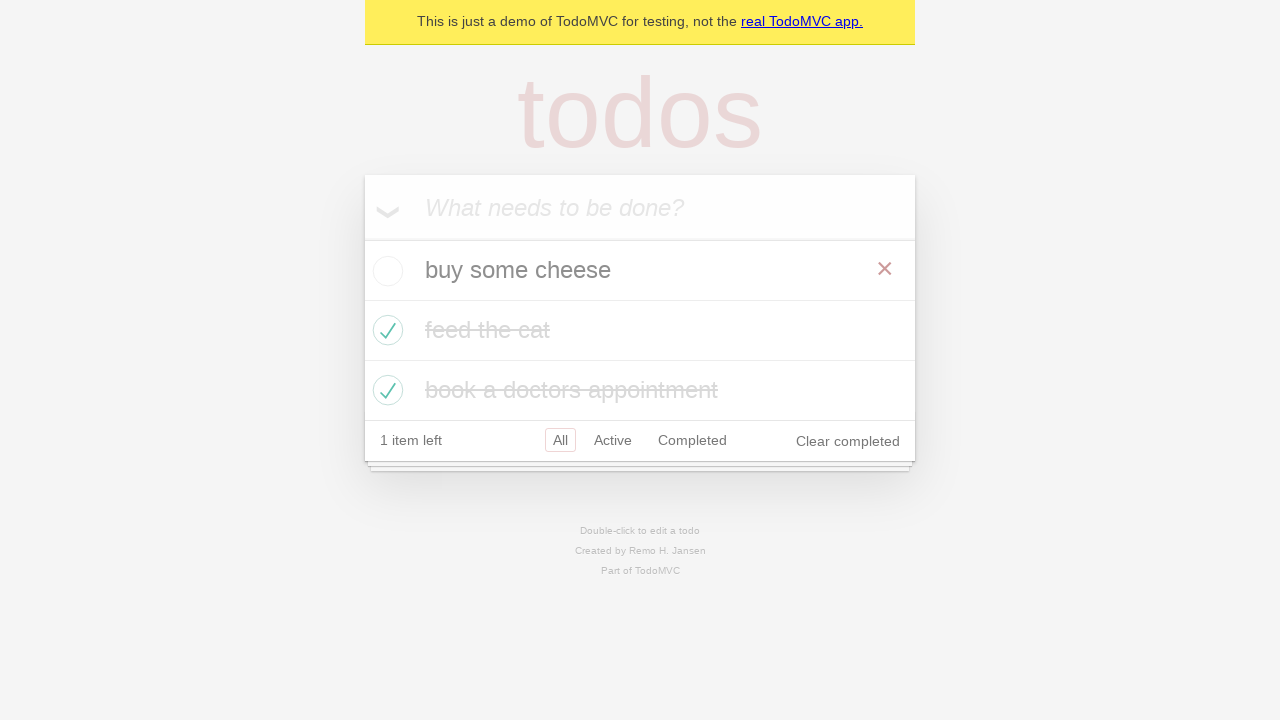

Checked the first todo item again at (385, 271) on internal:testid=[data-testid="todo-item"s] >> nth=0 >> internal:role=checkbox
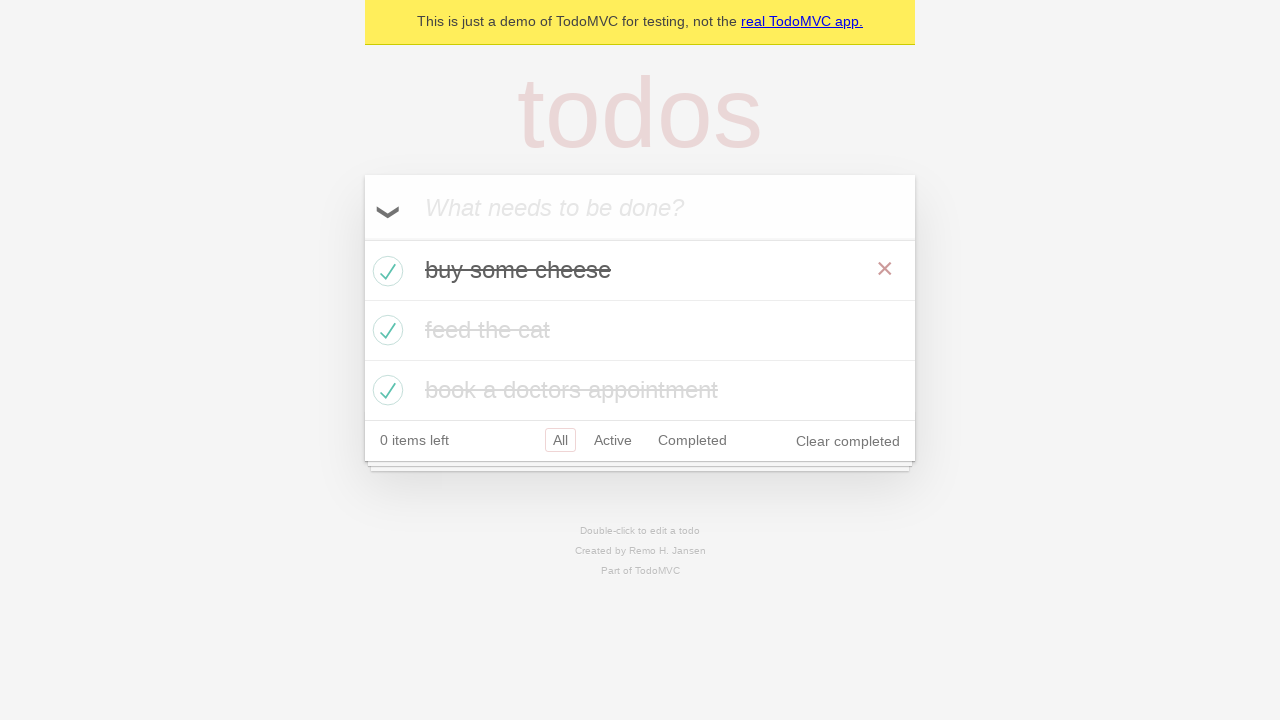

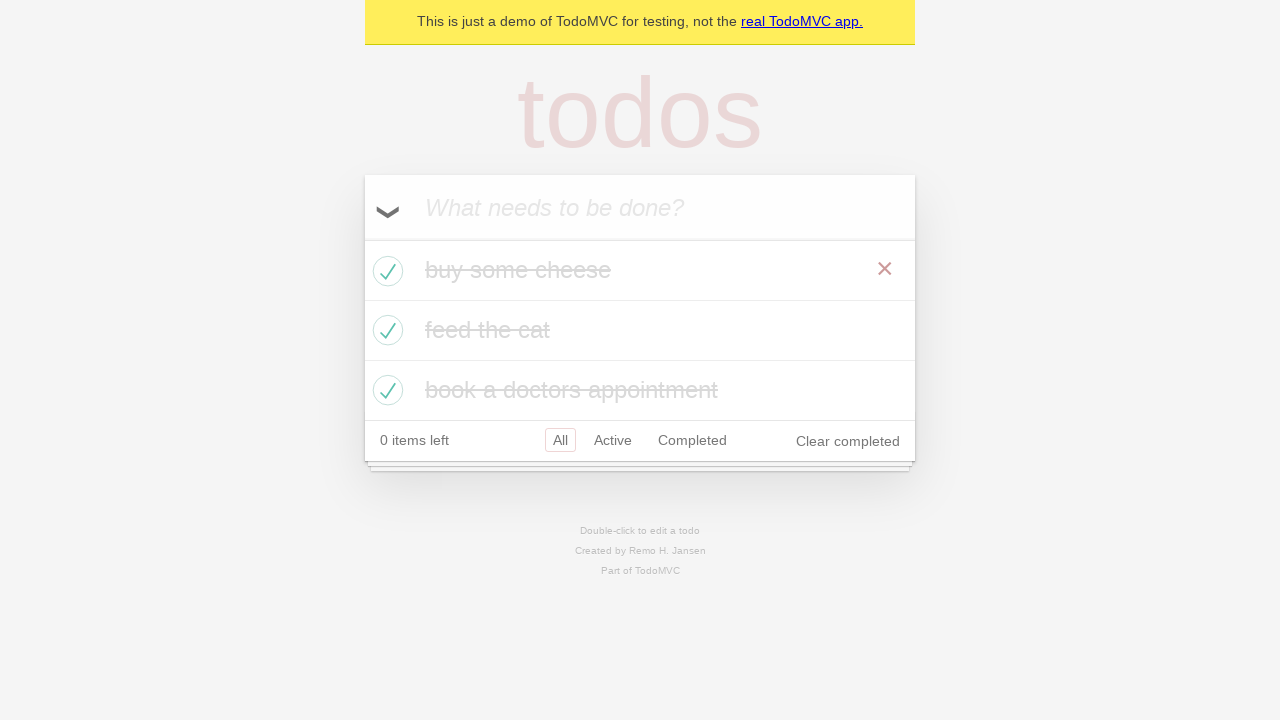